Opens the nopCommerce demo page, retrieves the page title, and maximizes the browser window to verify the page loads correctly.

Starting URL: https://www.nopcommerce.com/en/demo

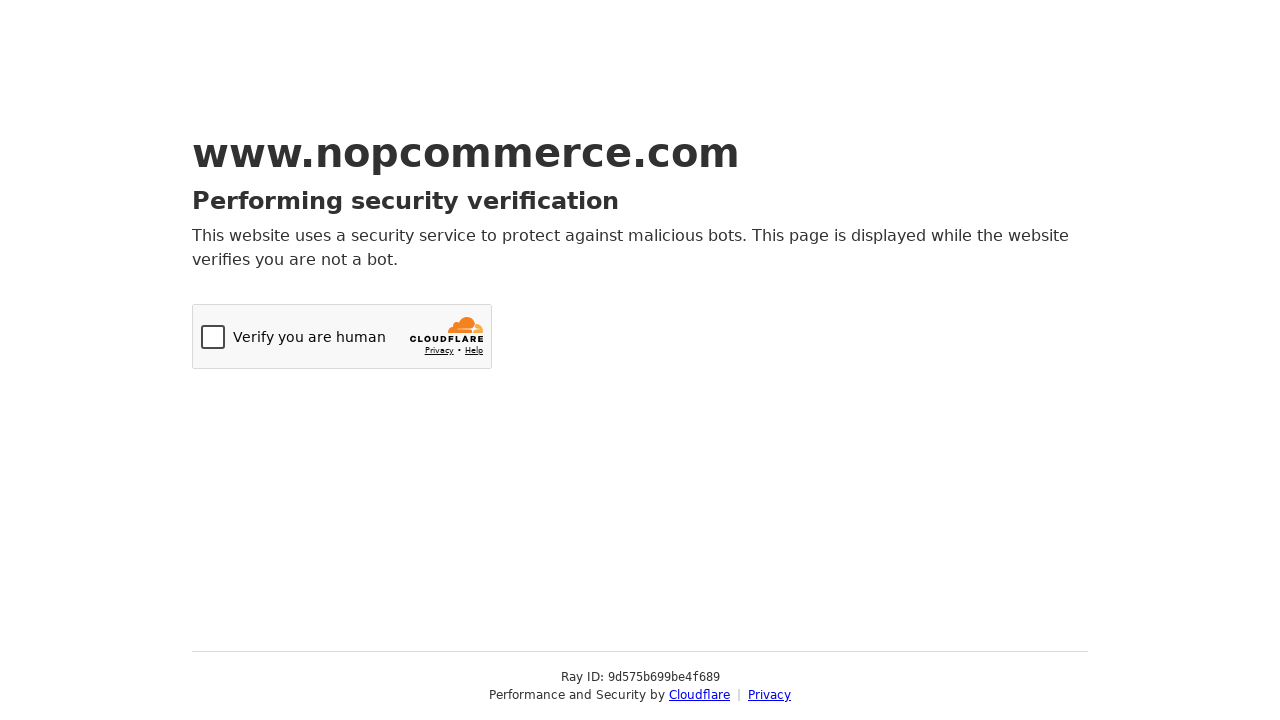

Retrieved page title to verify page loaded
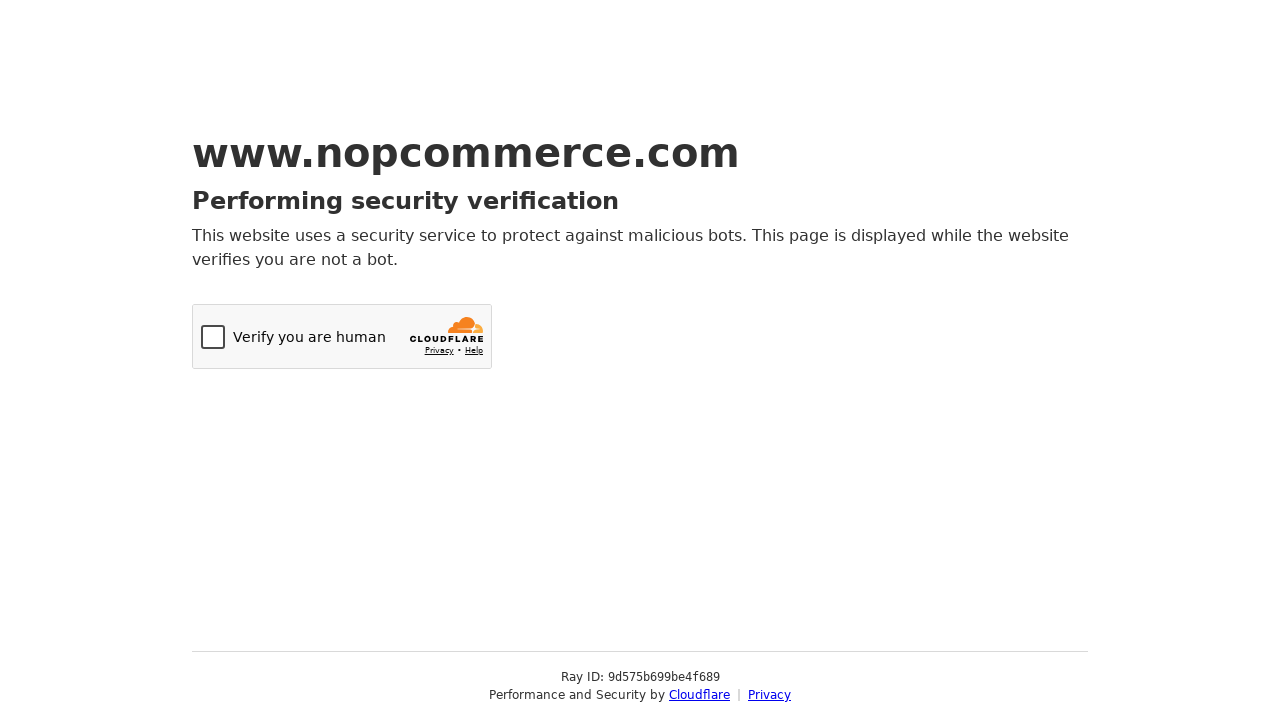

Maximized browser window to 1920x1080
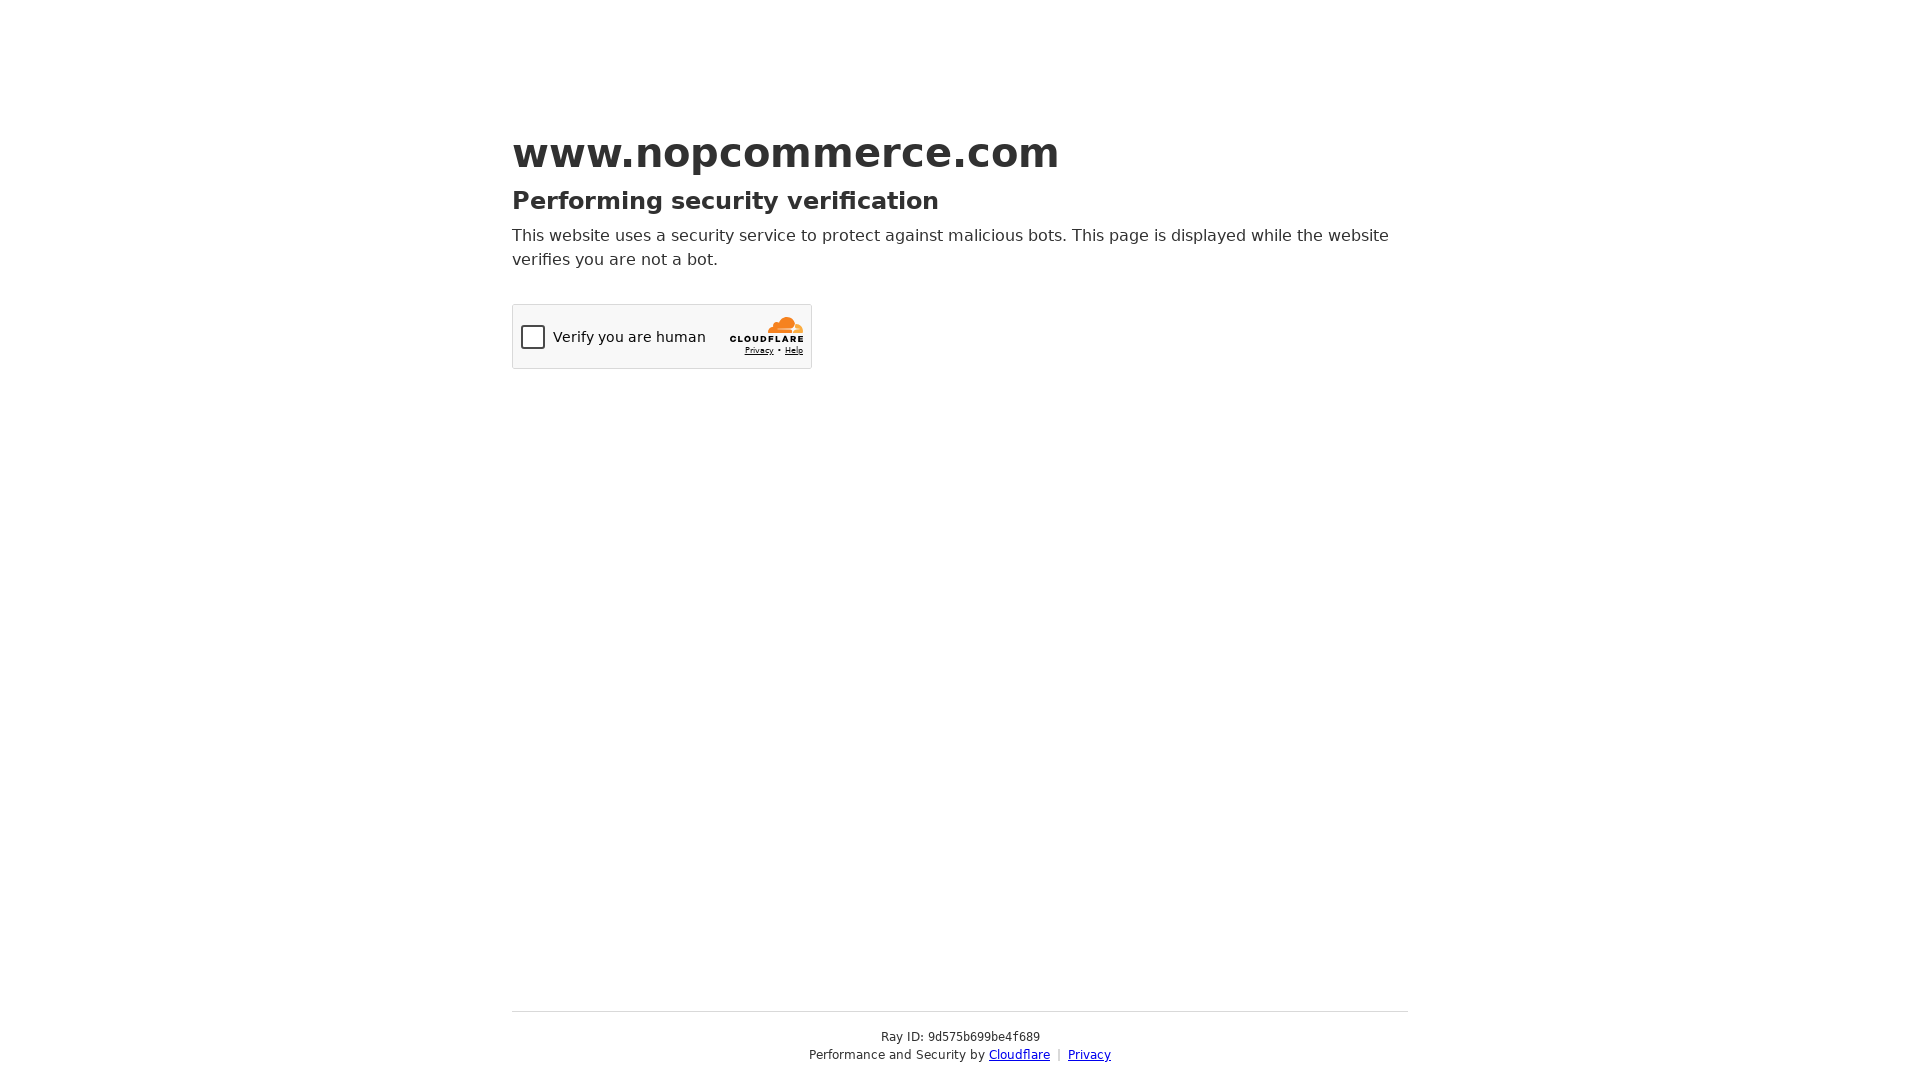

Waited for page DOM to be fully loaded
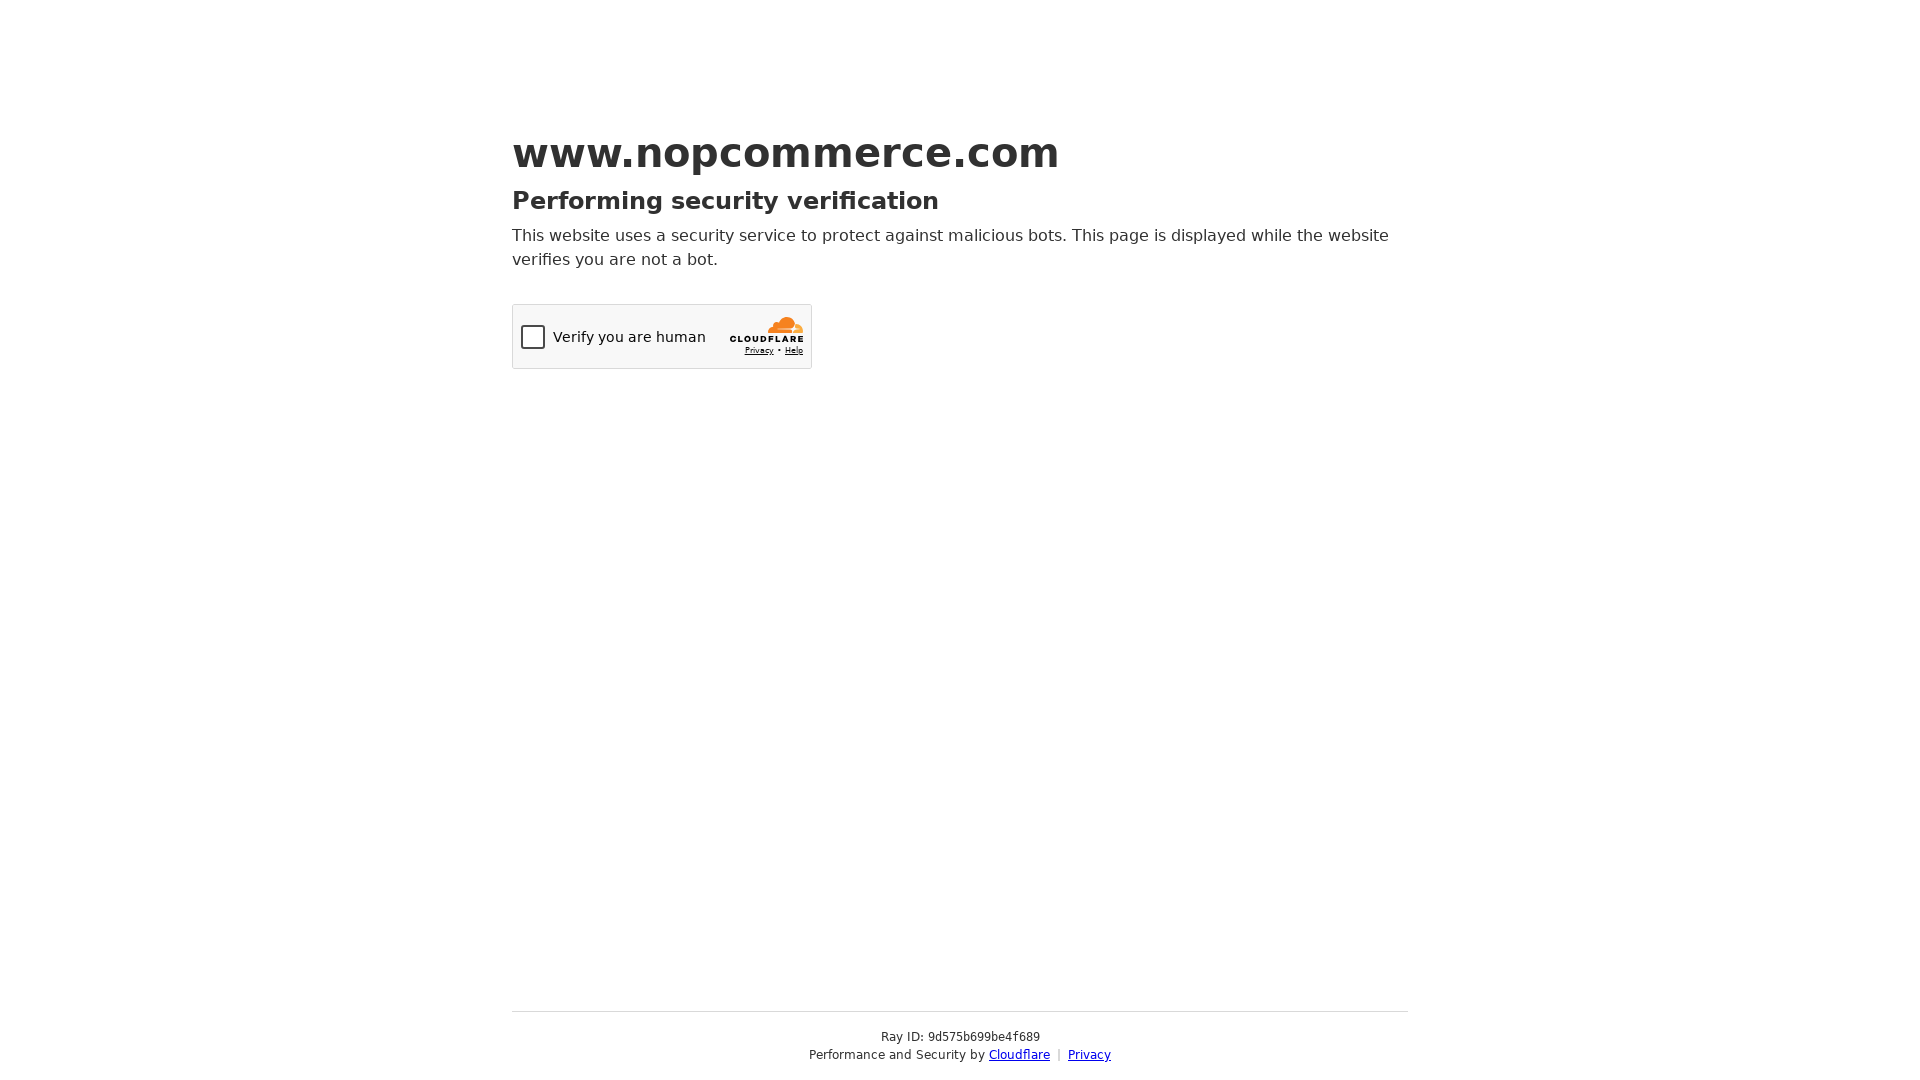

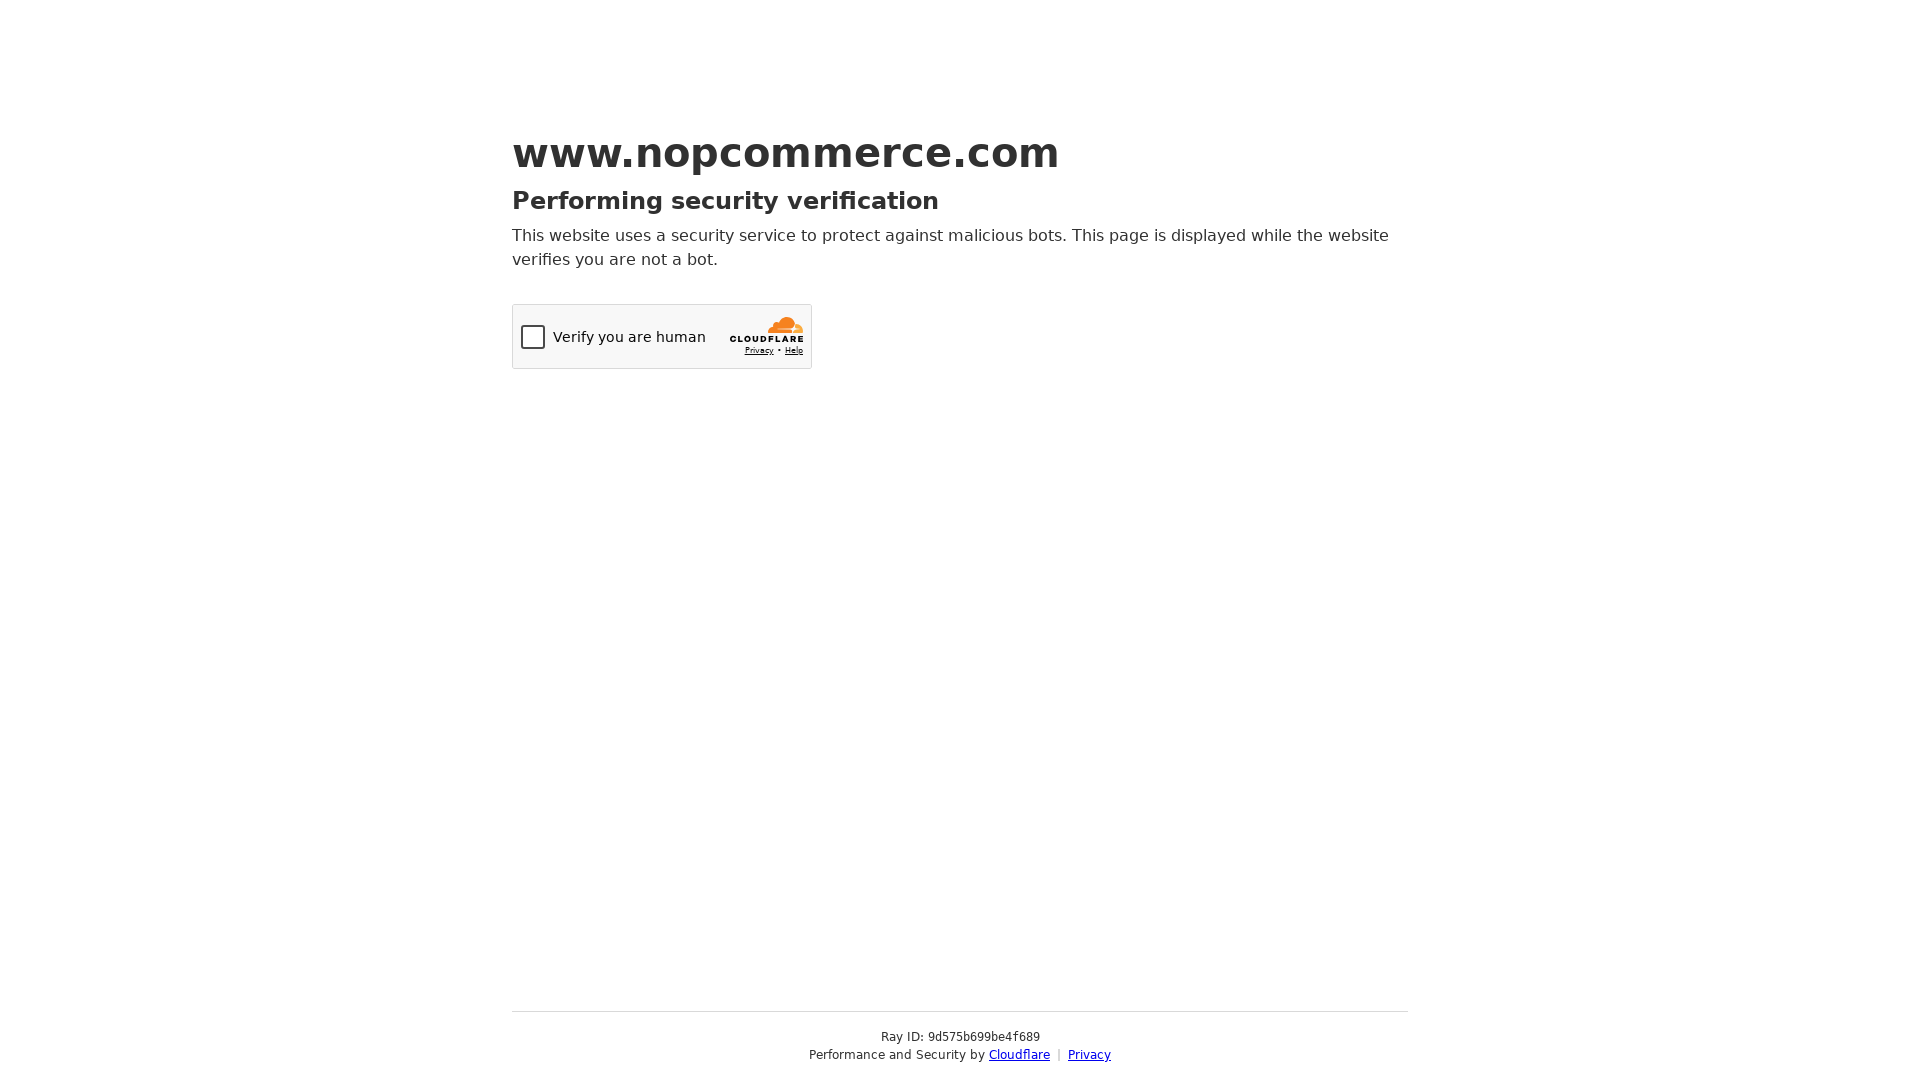